Navigates through paginated table to find a specific item by clicking through pages until the item is found

Starting URL: https://rahulshettyacademy.com/seleniumPractise/#/offers

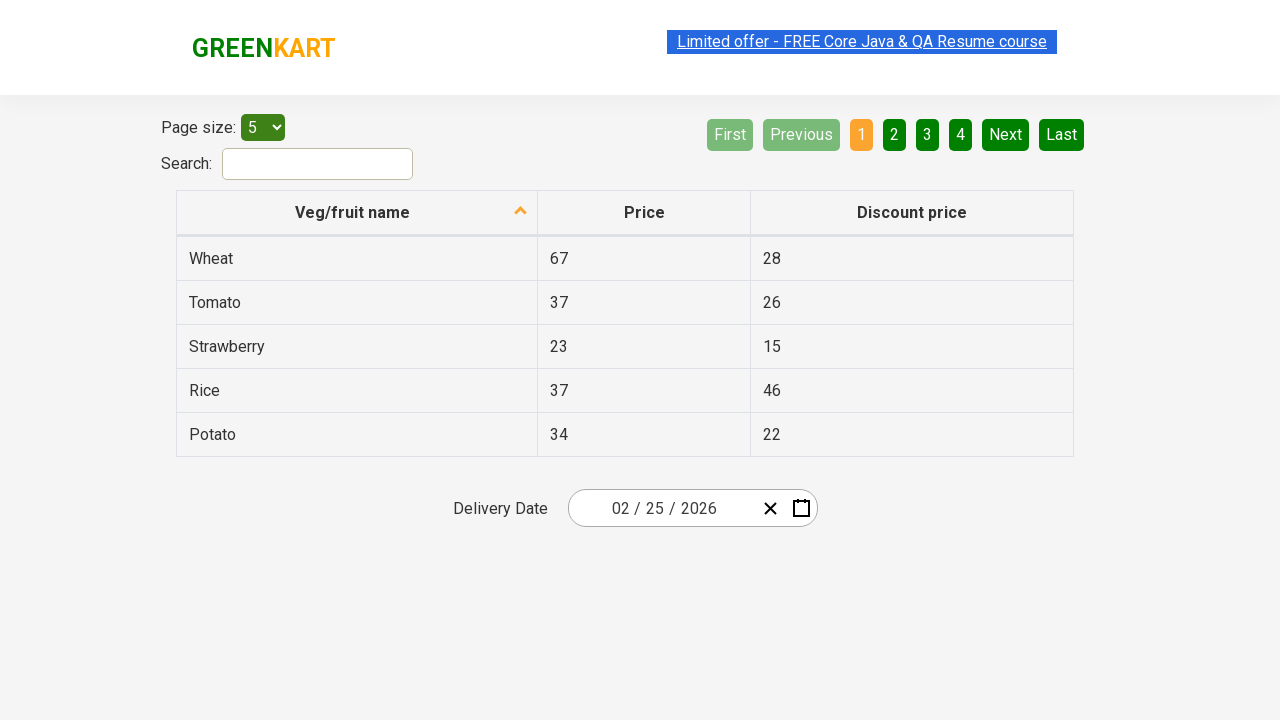

Located all product rows in current table page
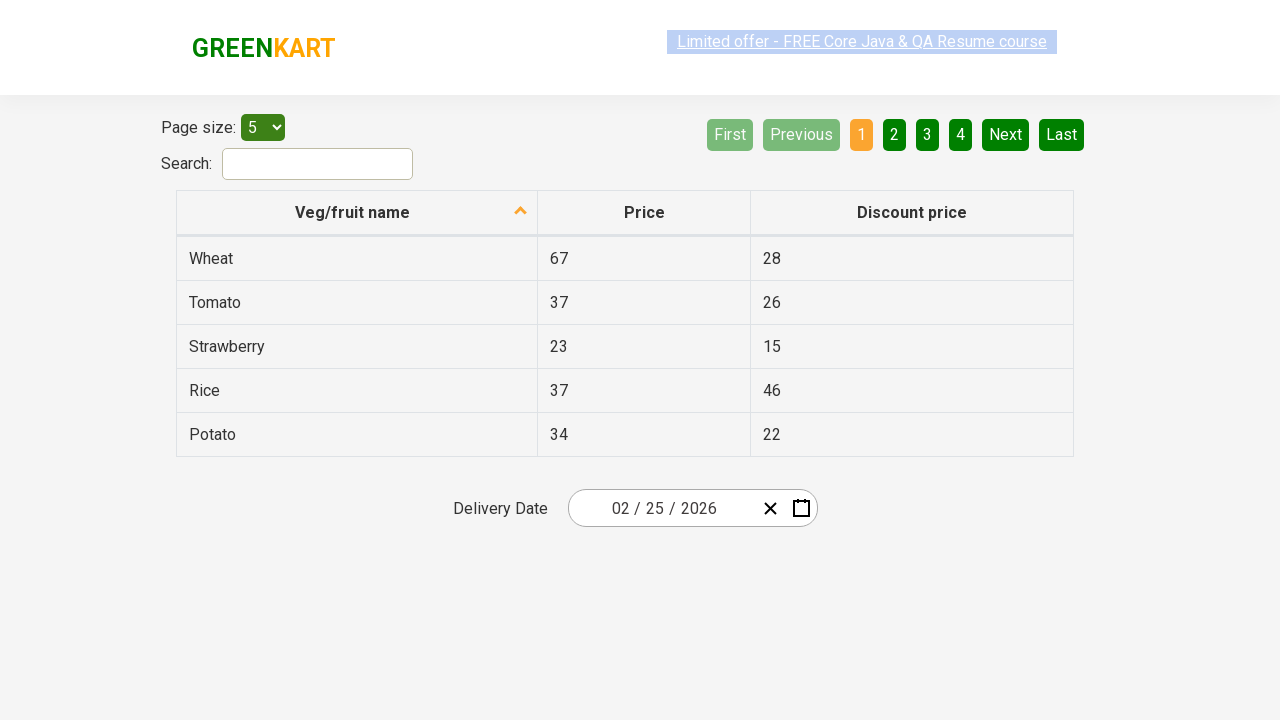

Checked for next page button visibility
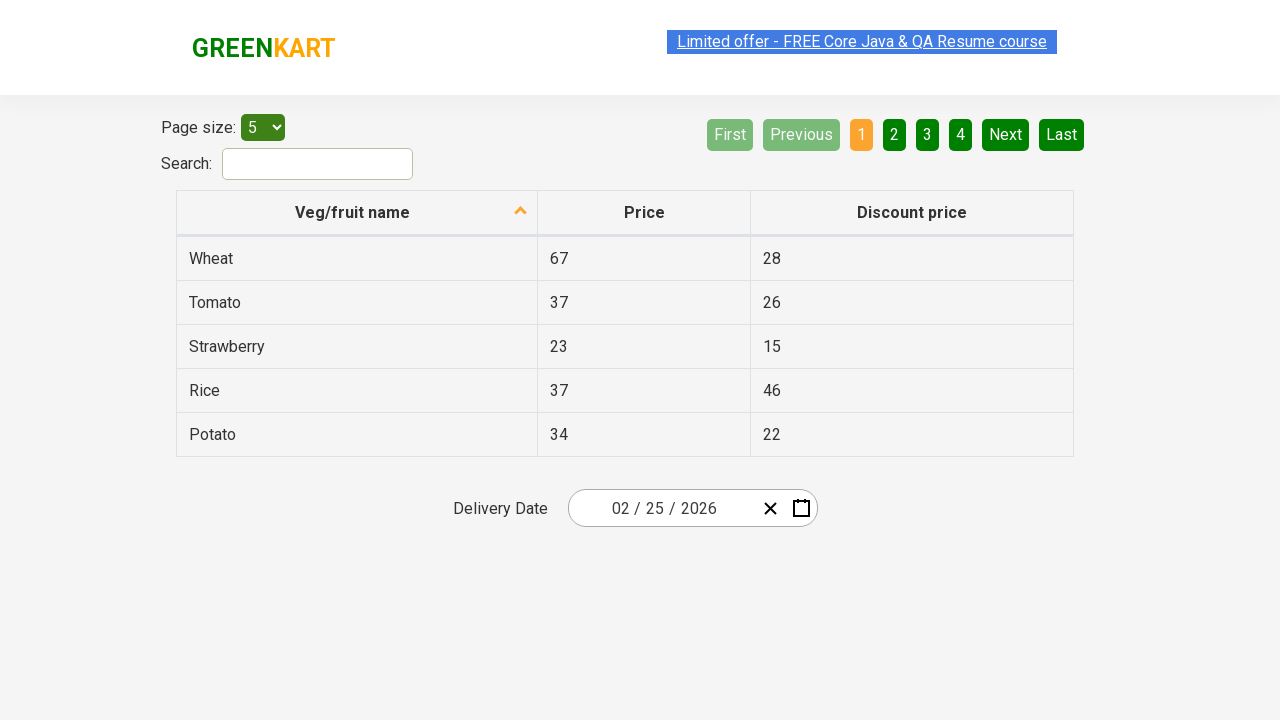

Clicked next page button to navigate to next table page at (1006, 134) on a[aria-label='Next']
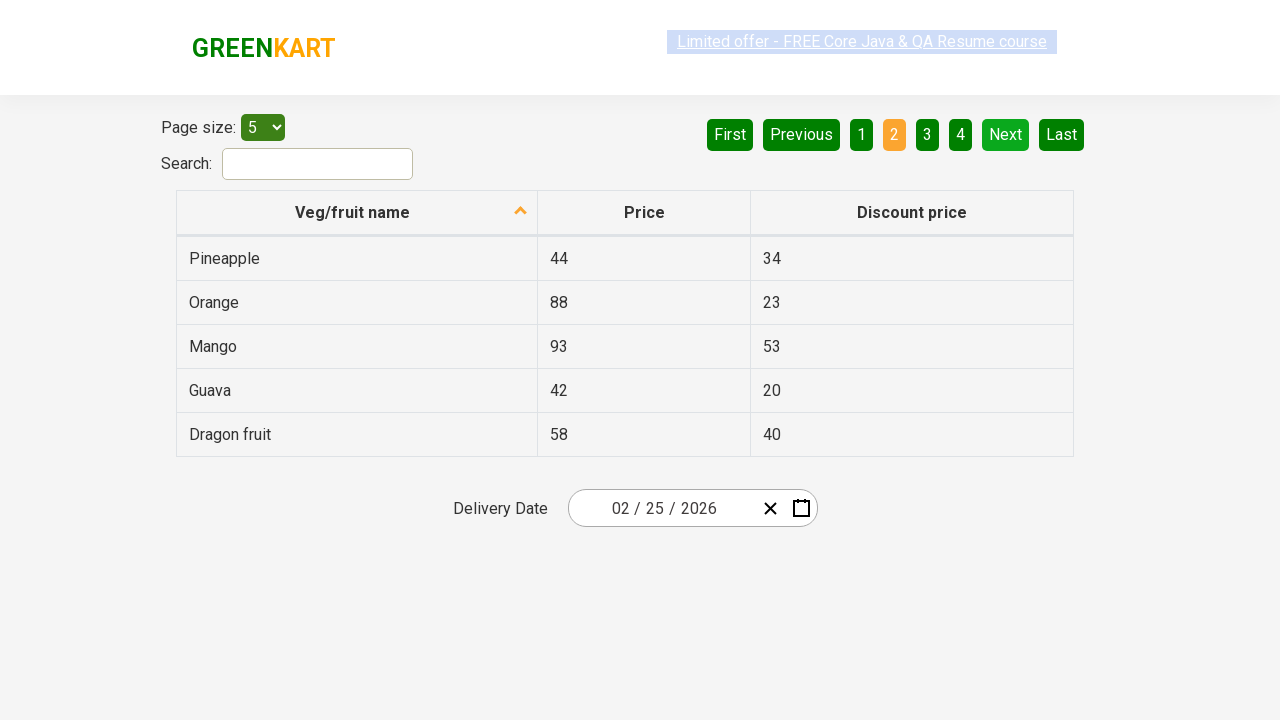

Waited for table to load on next page
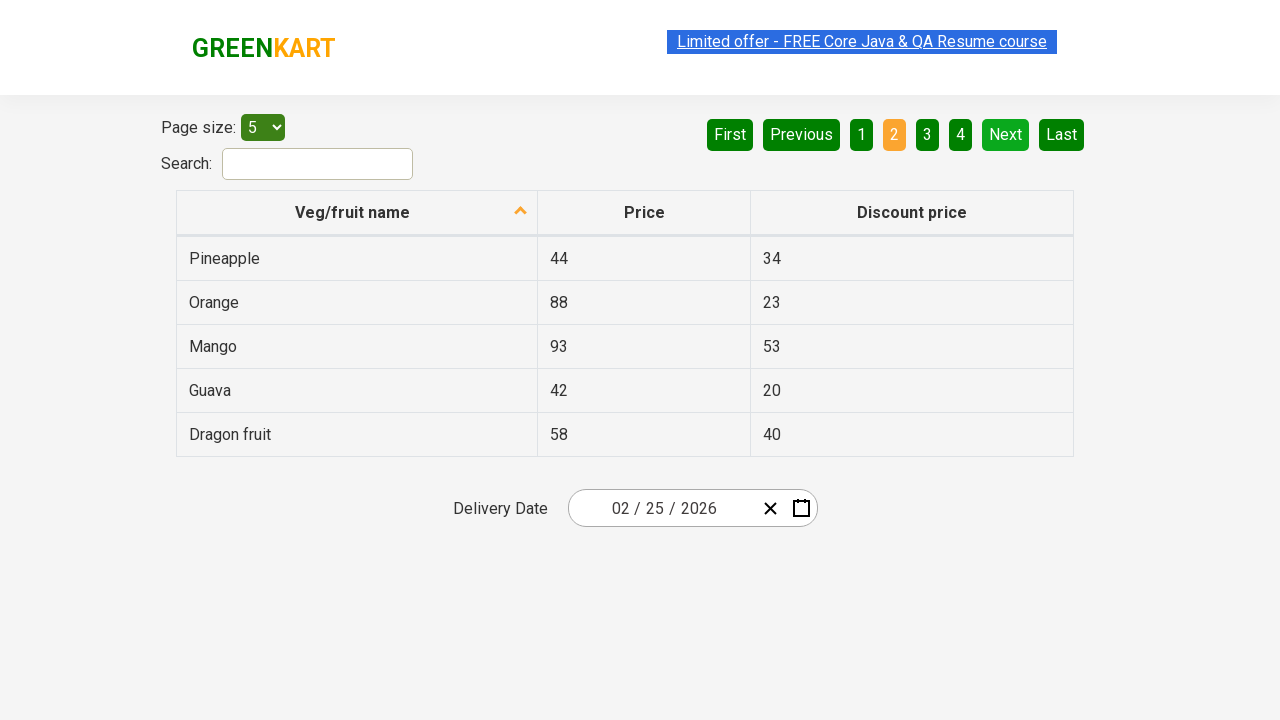

Located all product rows in current table page
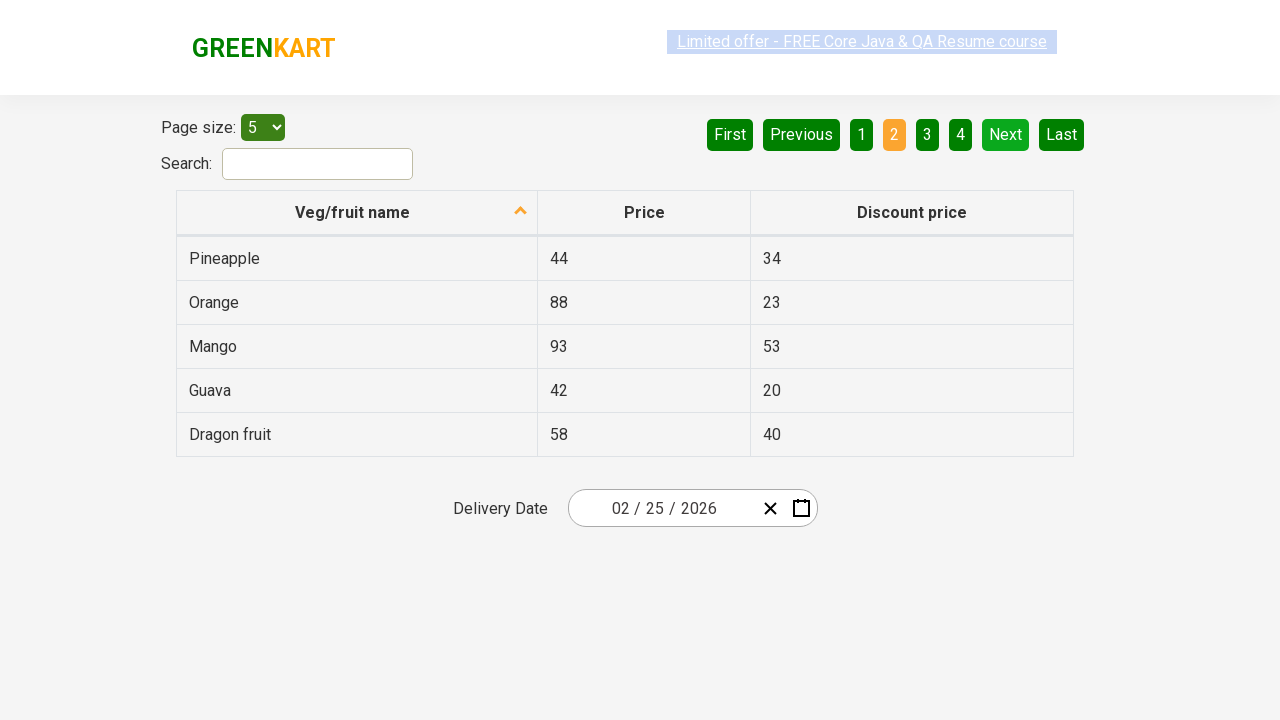

Checked for next page button visibility
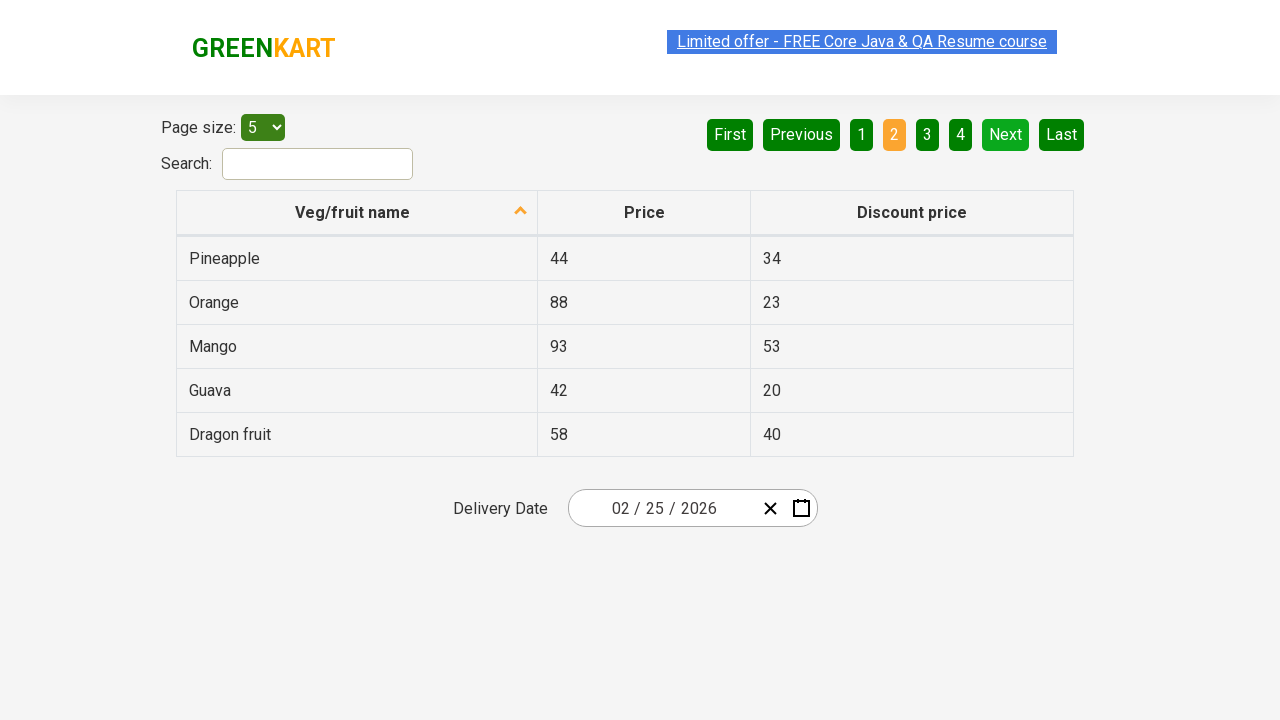

Clicked next page button to navigate to next table page at (1006, 134) on a[aria-label='Next']
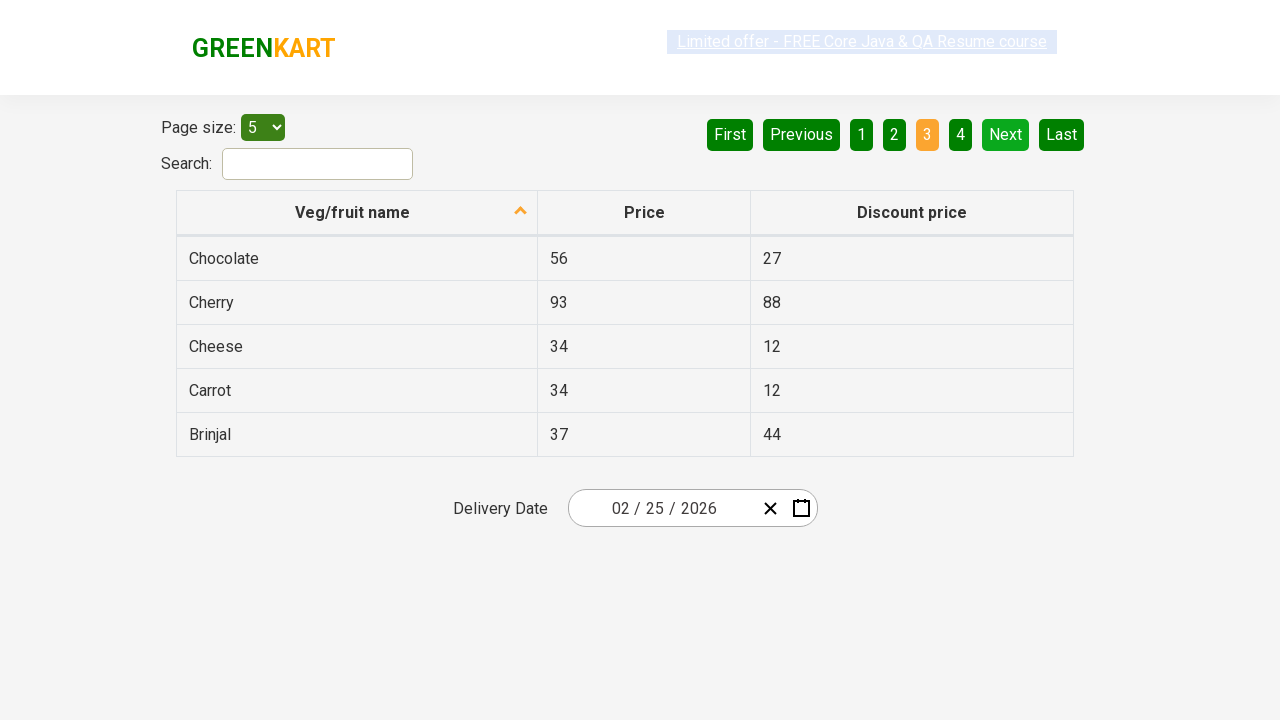

Waited for table to load on next page
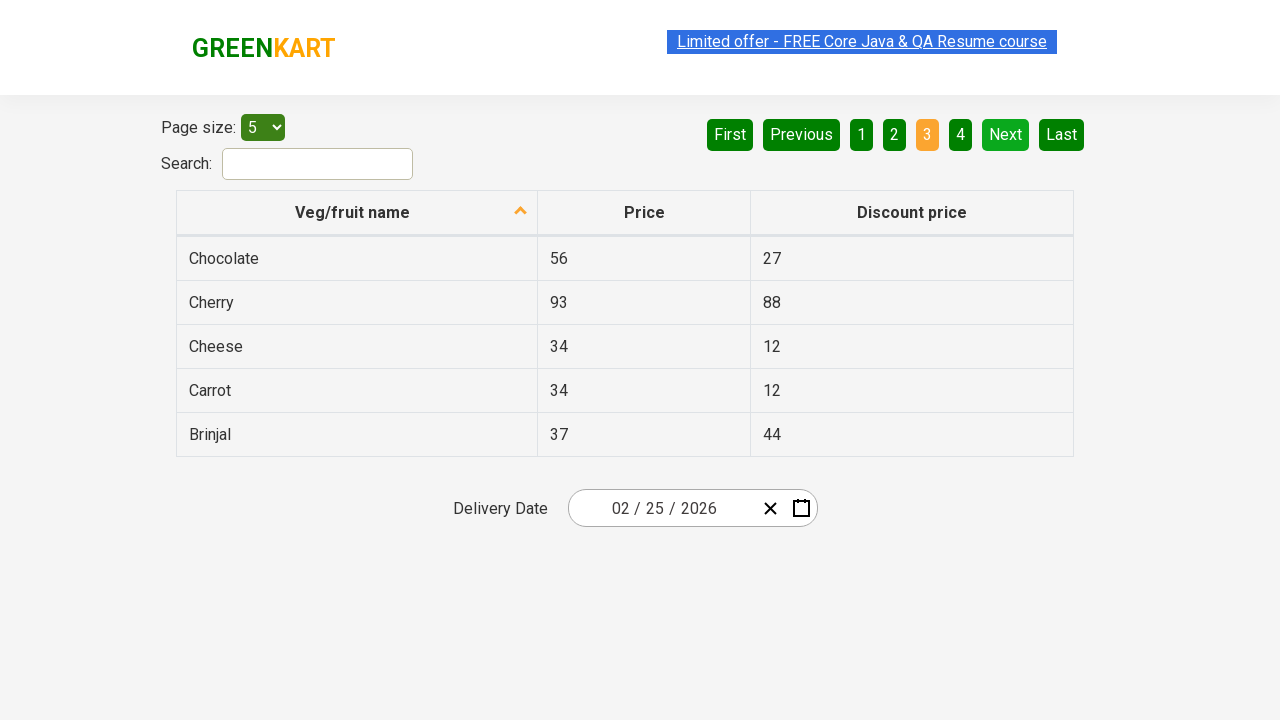

Located all product rows in current table page
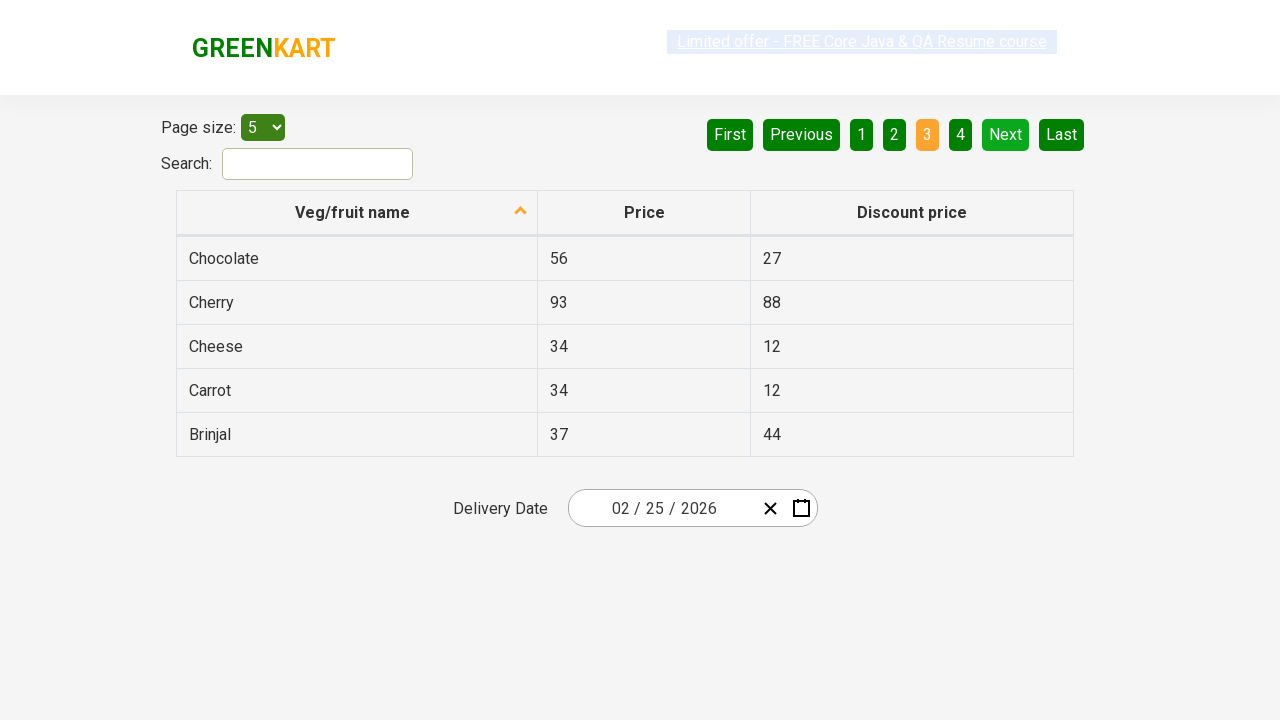

Found 'Carrot' in the table
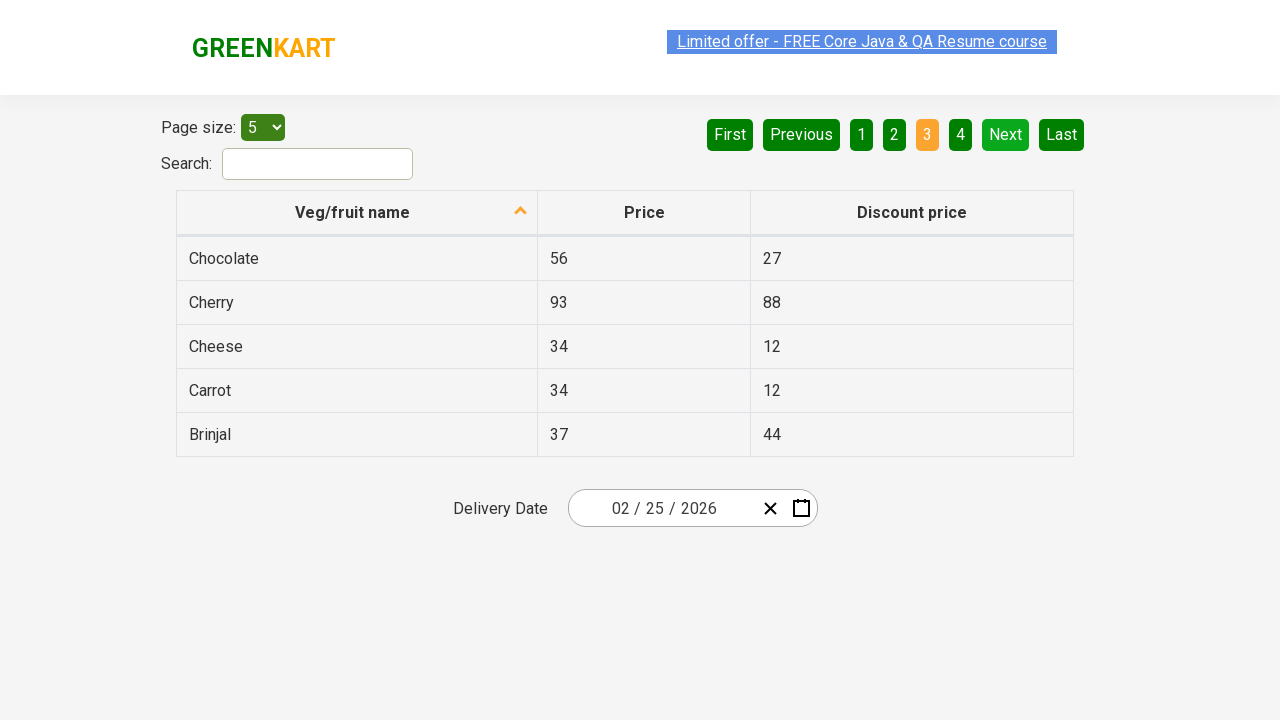

Located price cell for the found item
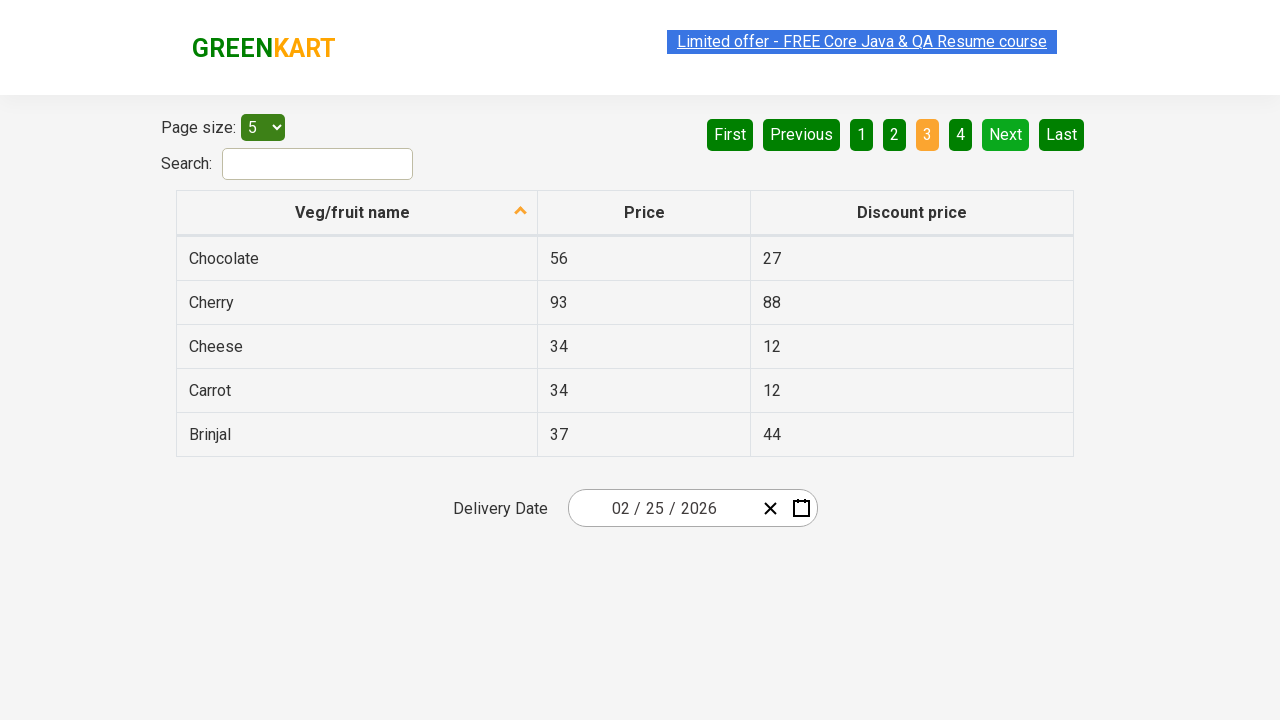

Retrieved price text: 34
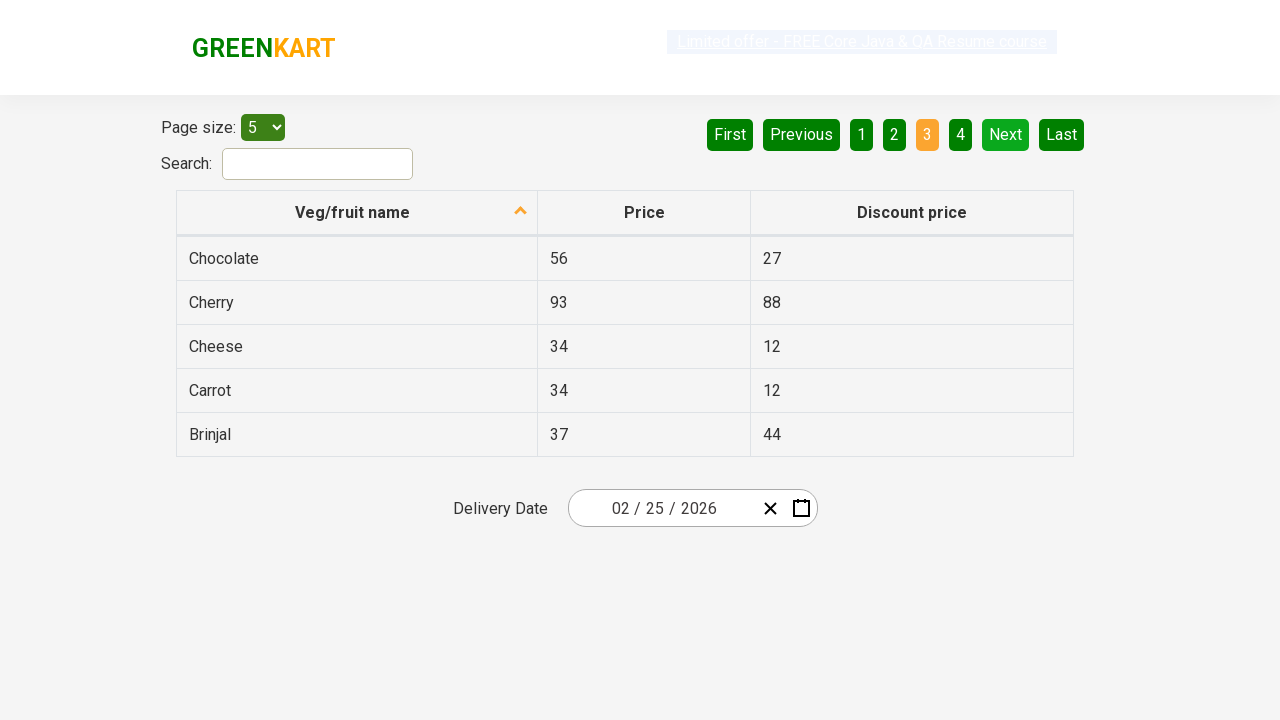

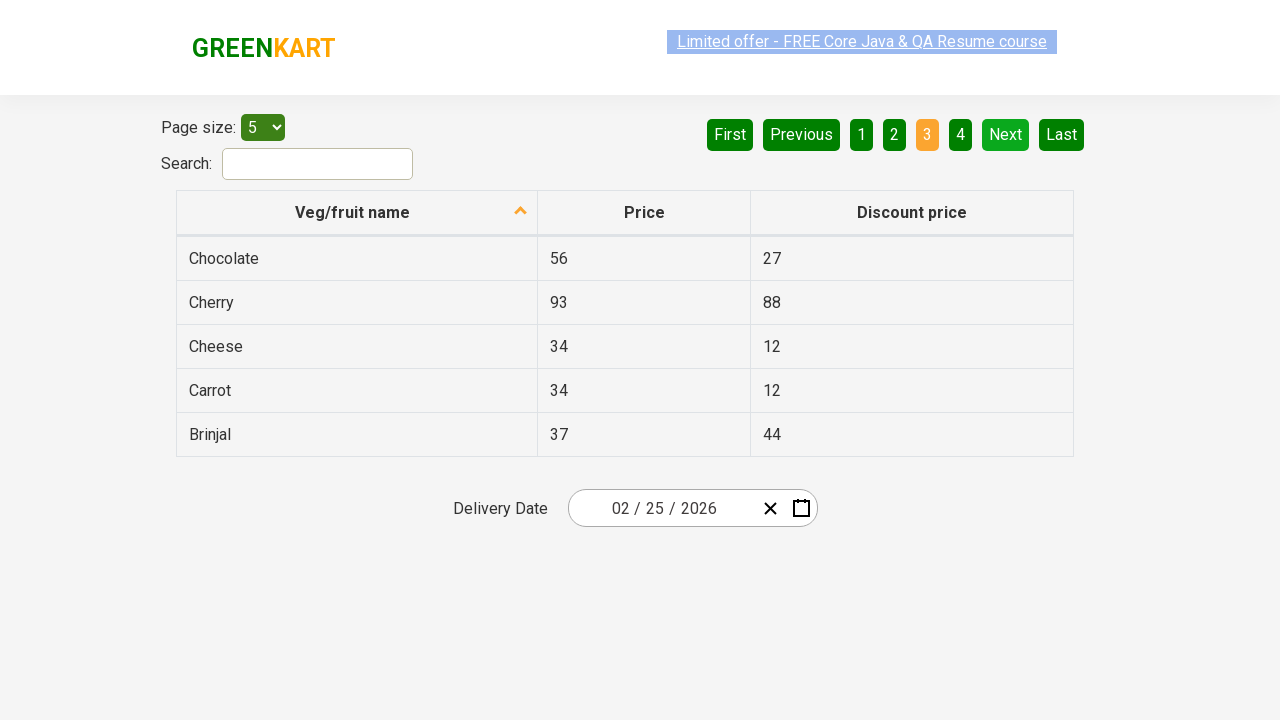